Tests browser tab management by opening multiple tabs using keyboard shortcuts, switching between them, and navigating to different URLs in each tab.

Starting URL: https://selenium.dev/selenium/docs/api/java/index.html

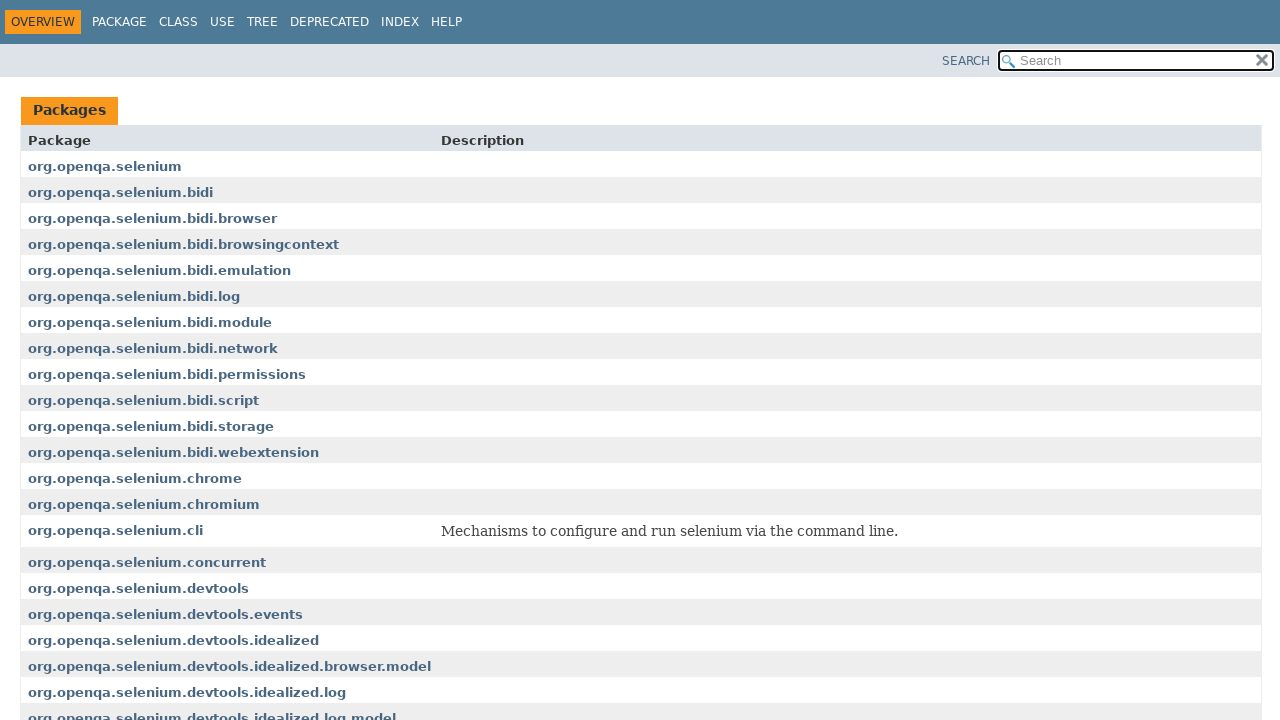

Opened first new browser tab
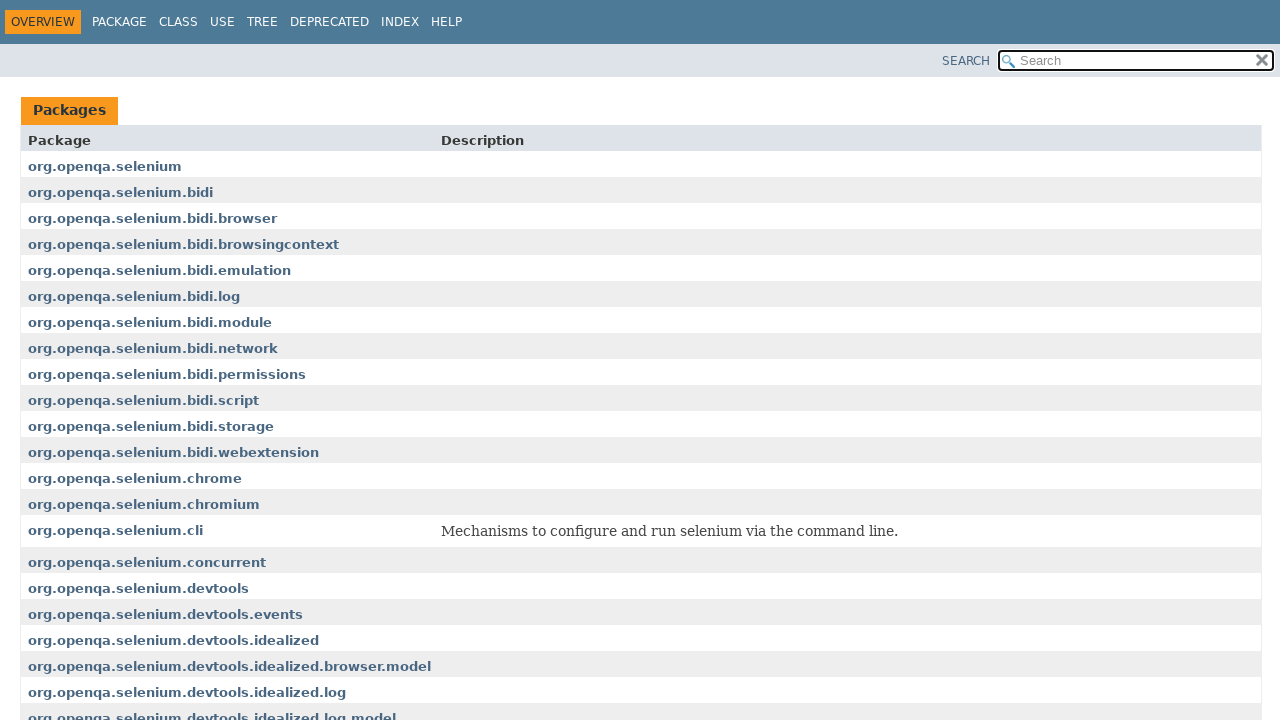

Opened second new browser tab
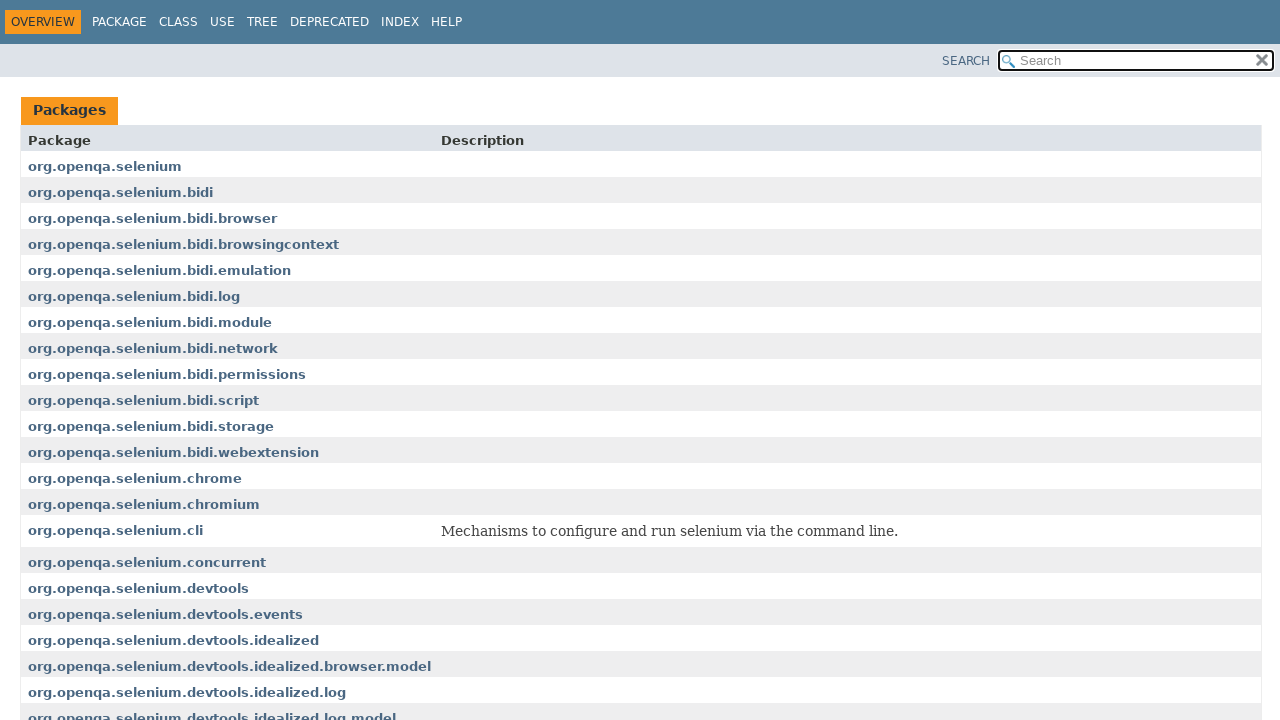

Navigated second tab to Selenium Java API documentation
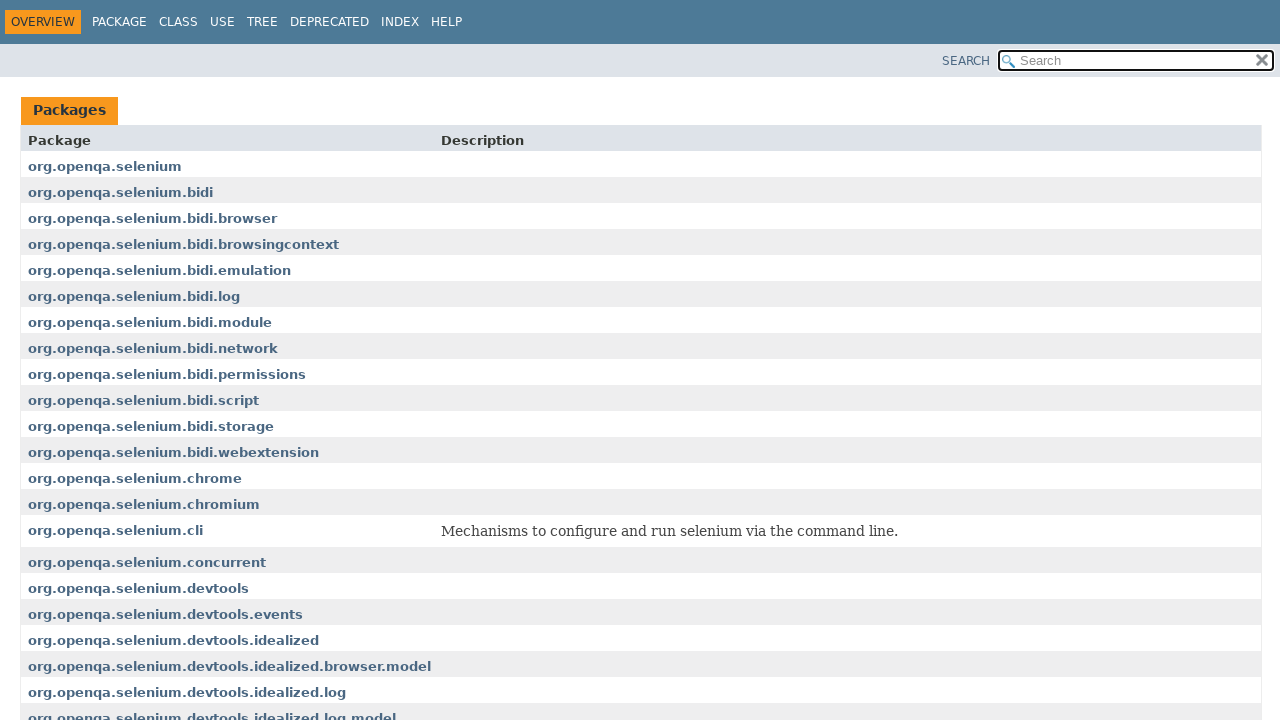

Navigated original tab to jQuery UI droppable demo
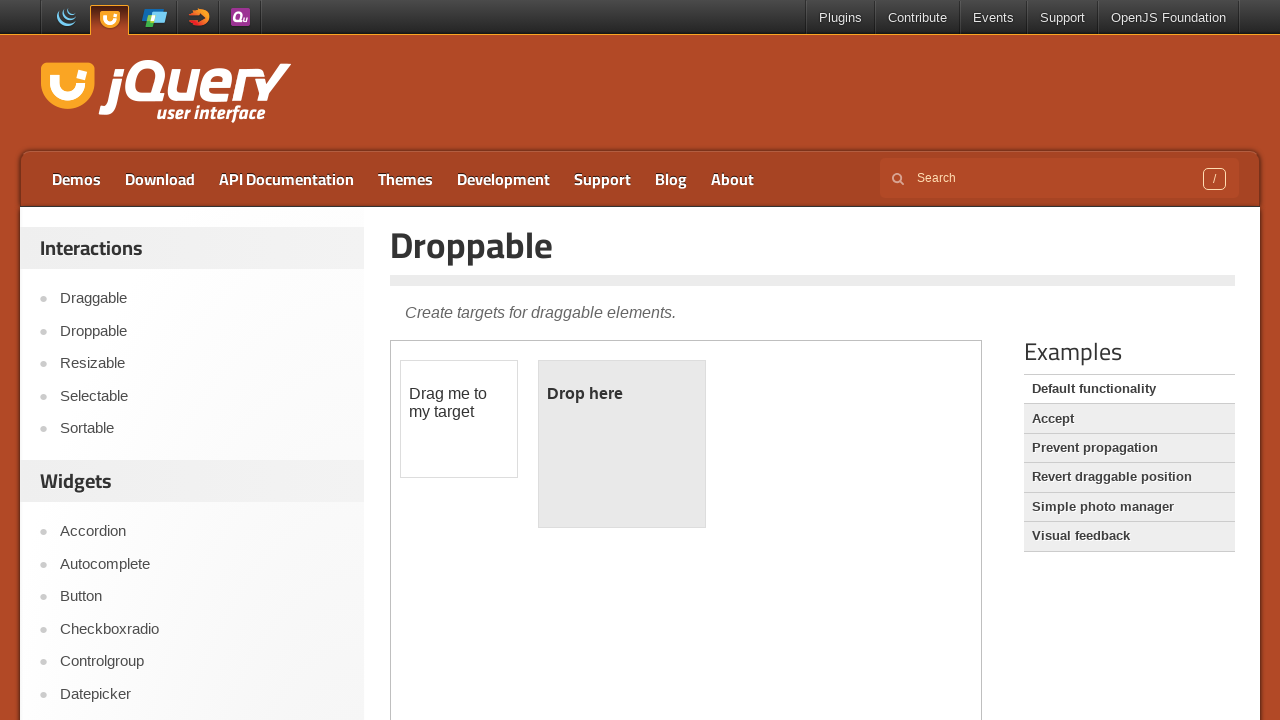

Original tab content loaded (DOM content ready)
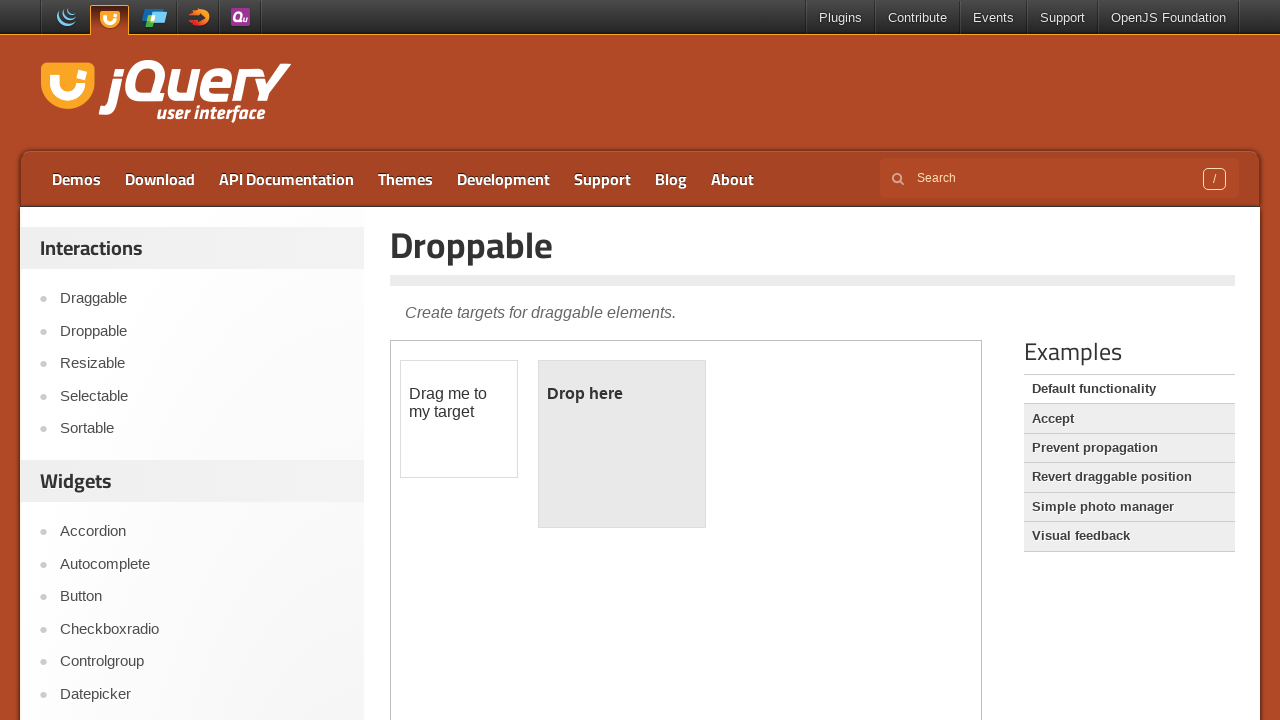

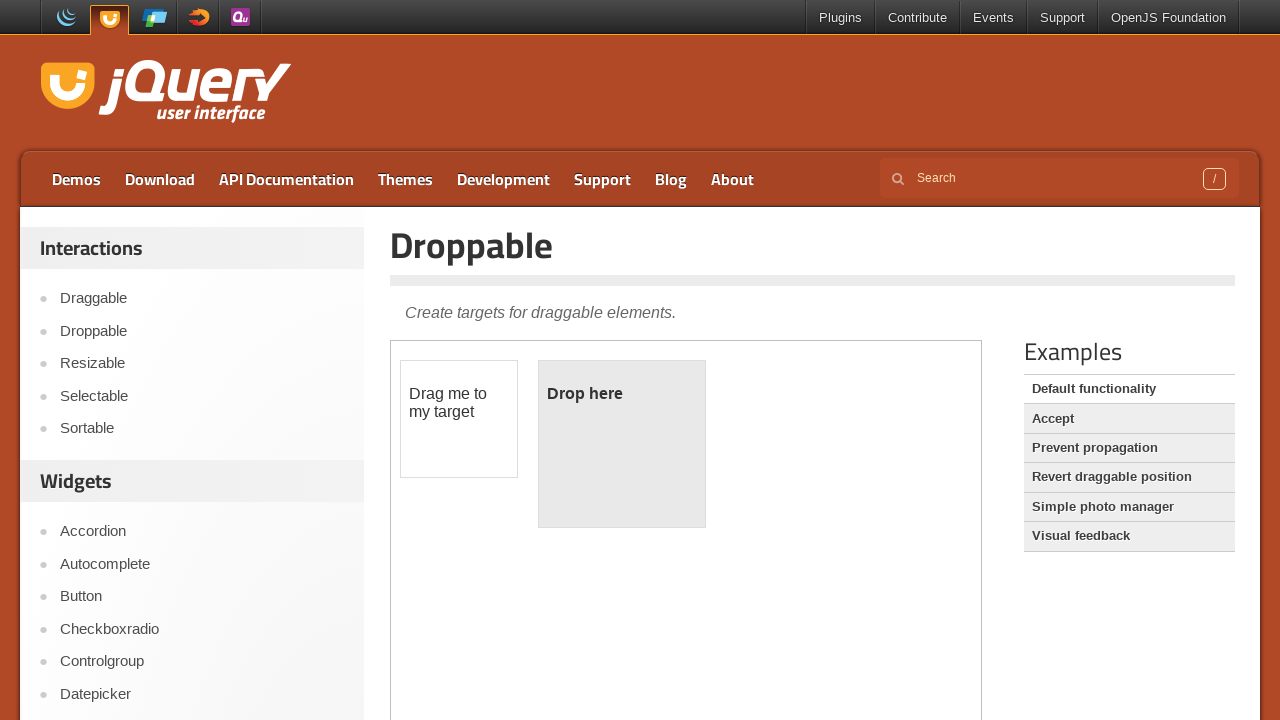